Tests that the password required field validation message appears when submitting the login form with only the email filled

Starting URL: https://seubarriga.wcaquino.me/login

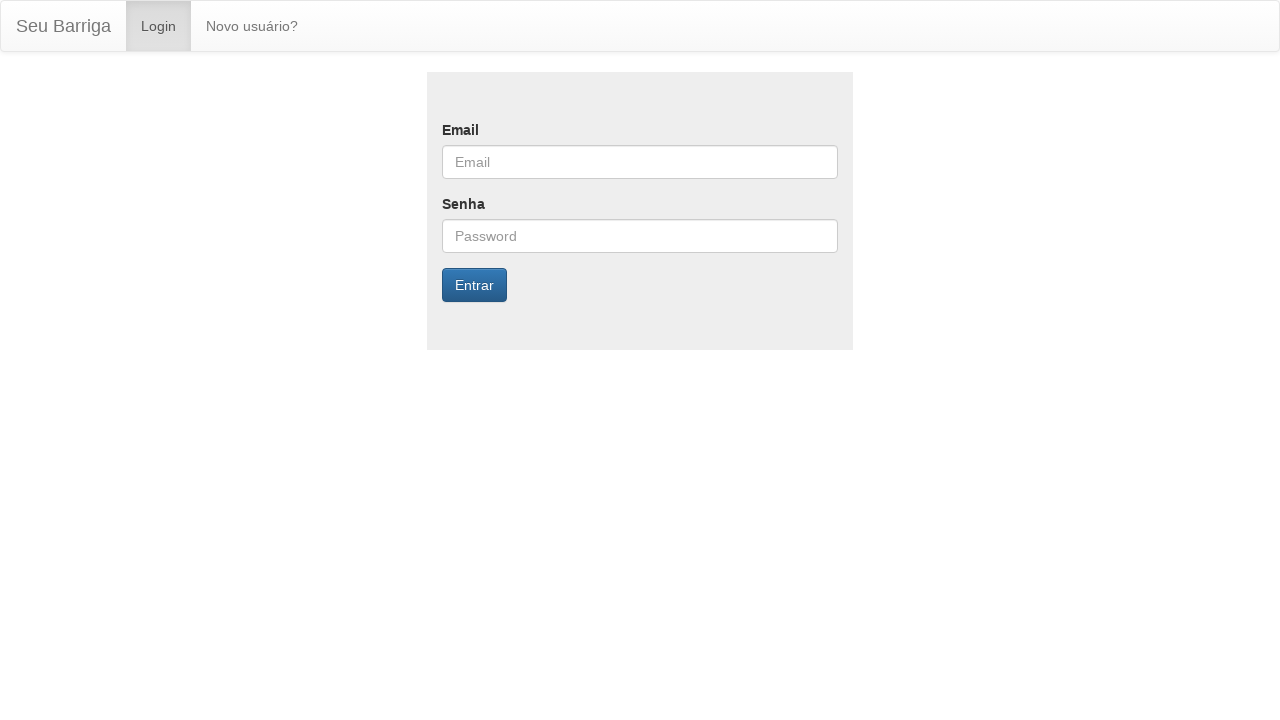

Filled email field with 'teste@naocadastrado.com' on #email
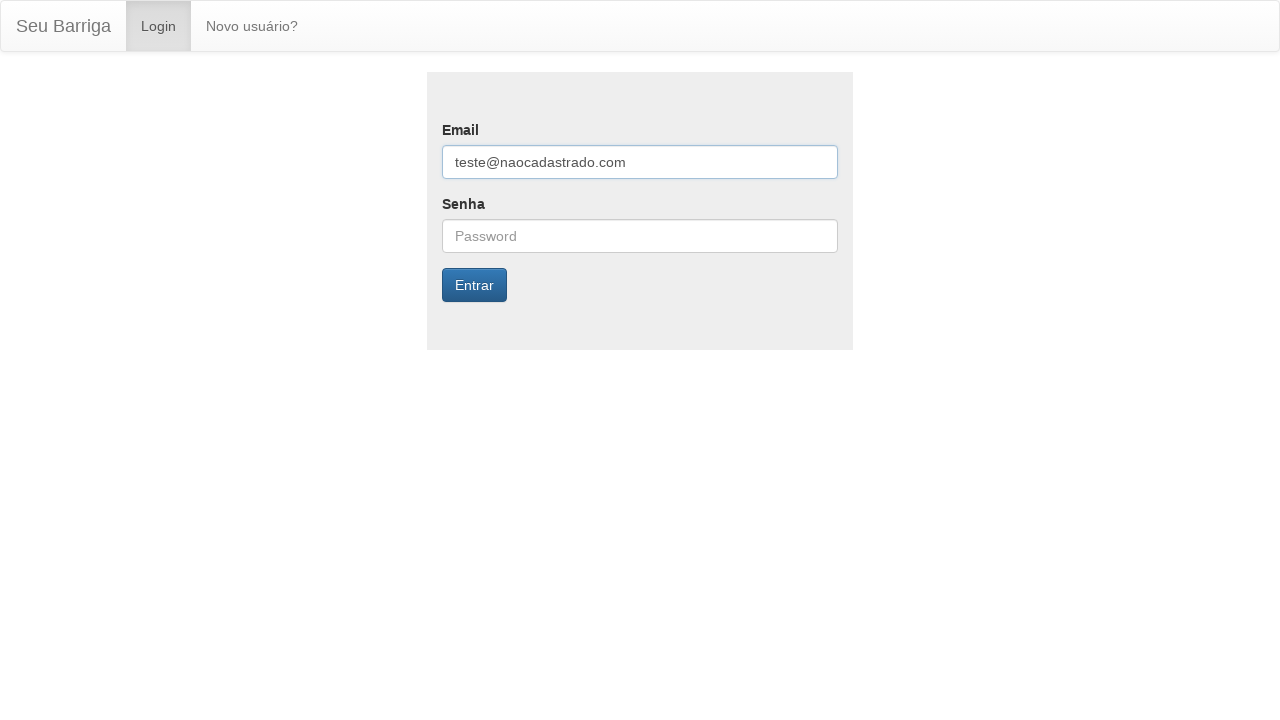

Clicked login button to submit form with only email at (474, 285) on xpath=//button[contains(text(),'Entrar')]
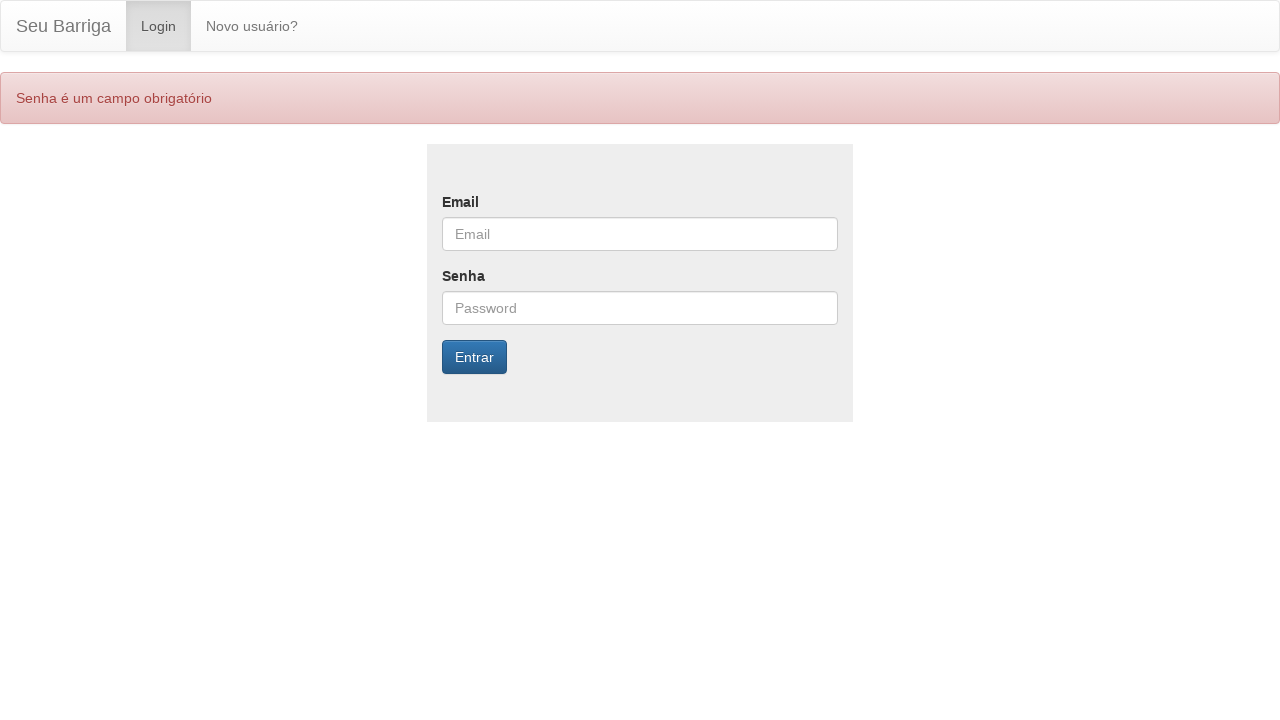

Password required validation message appeared
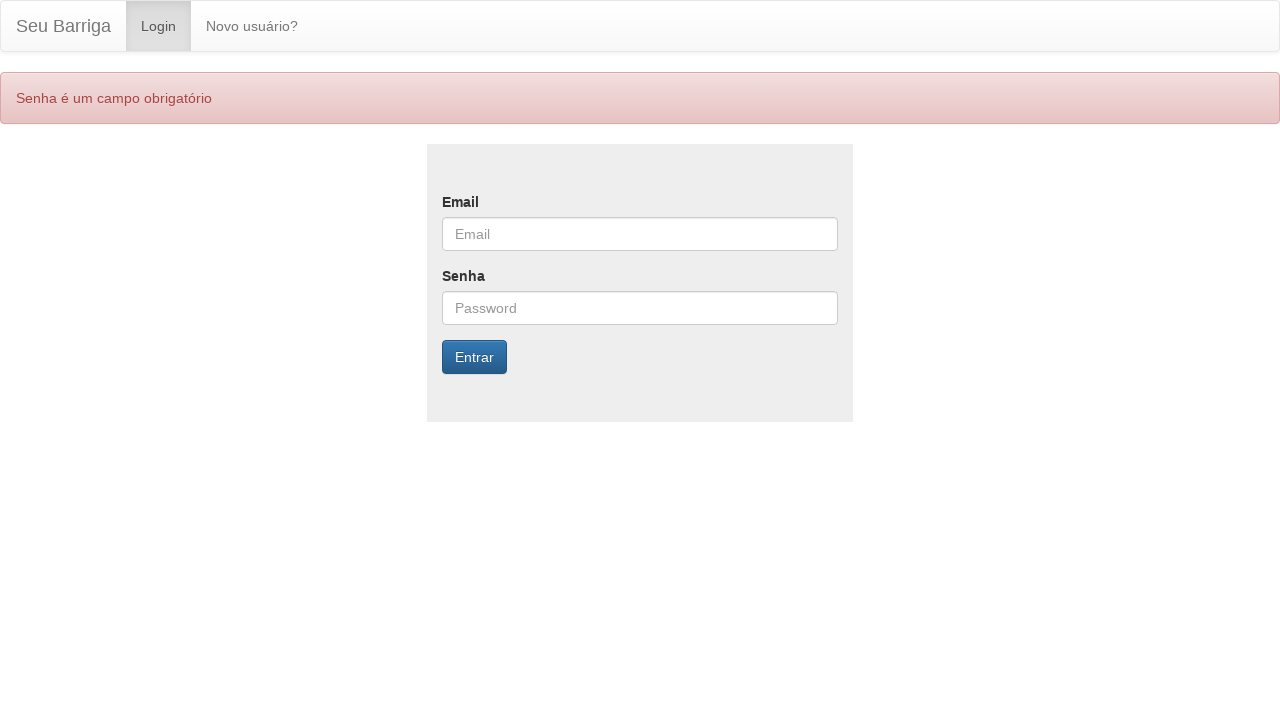

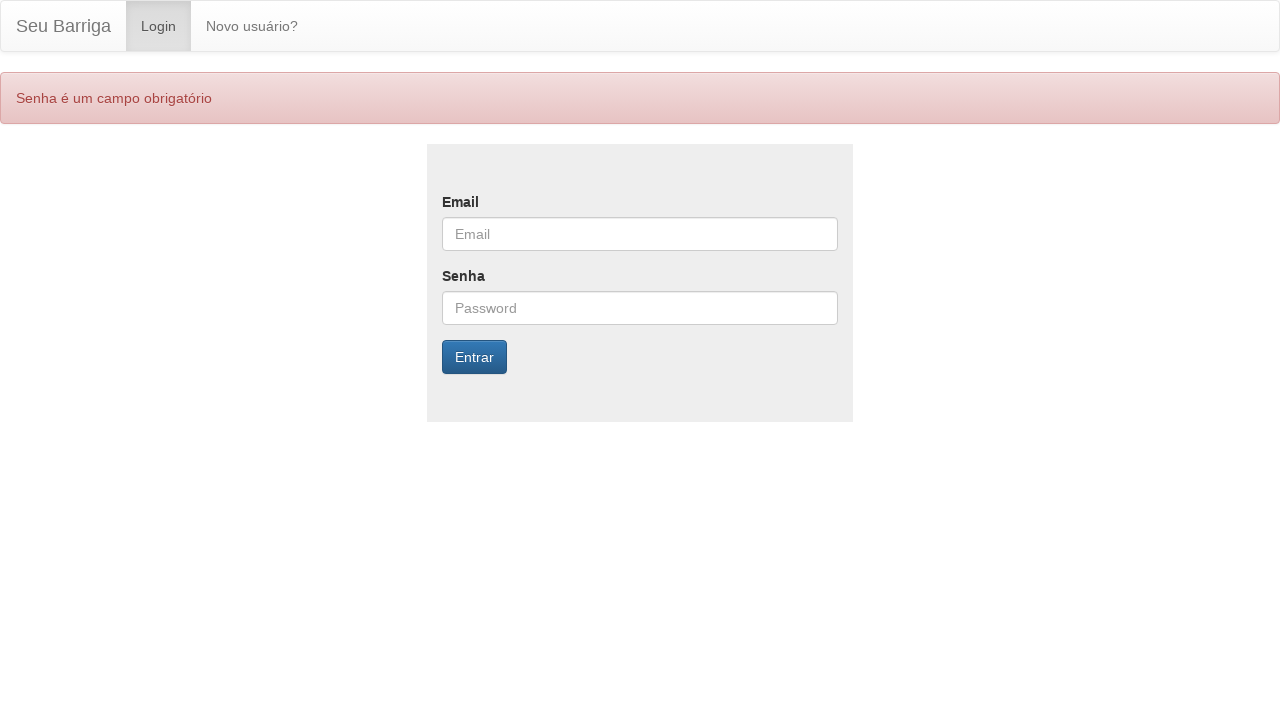